Tests the autocomplete functionality on a practice automation page by entering a country name and pressing the down arrow key to interact with suggestions

Starting URL: https://rahulshettyacademy.com/AutomationPractice/

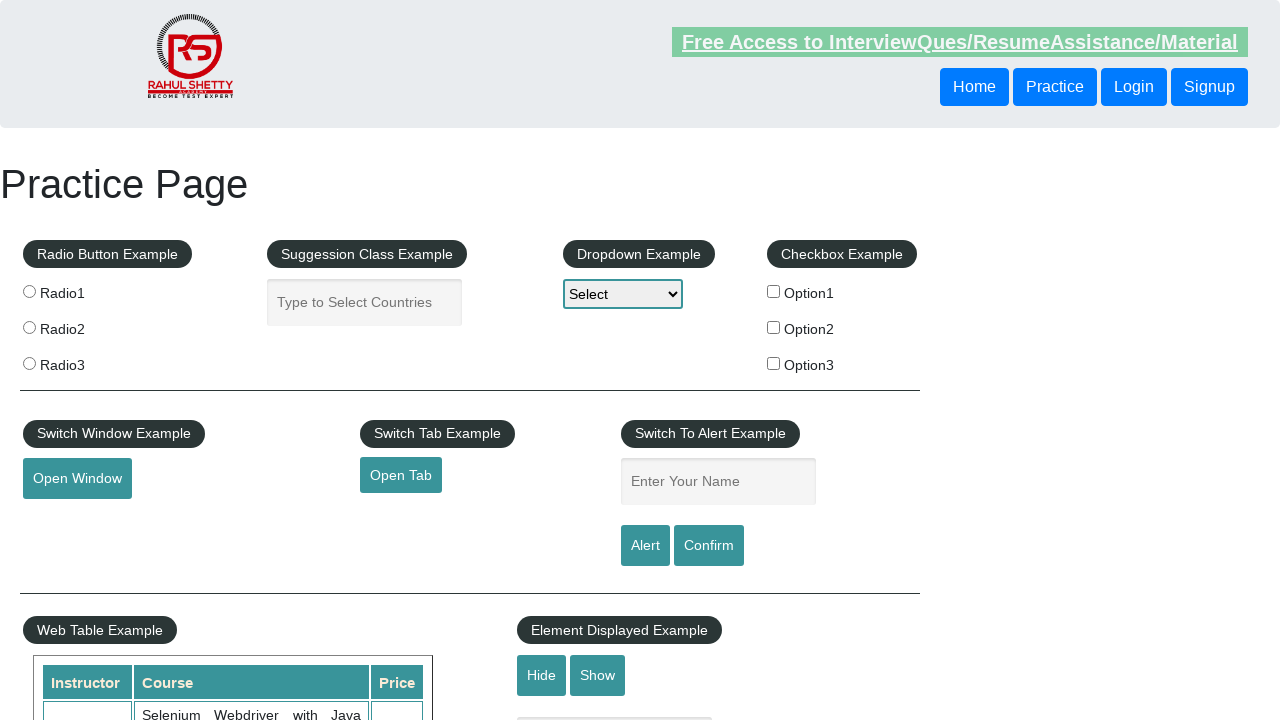

Filled autocomplete field with 'India' on #autocomplete
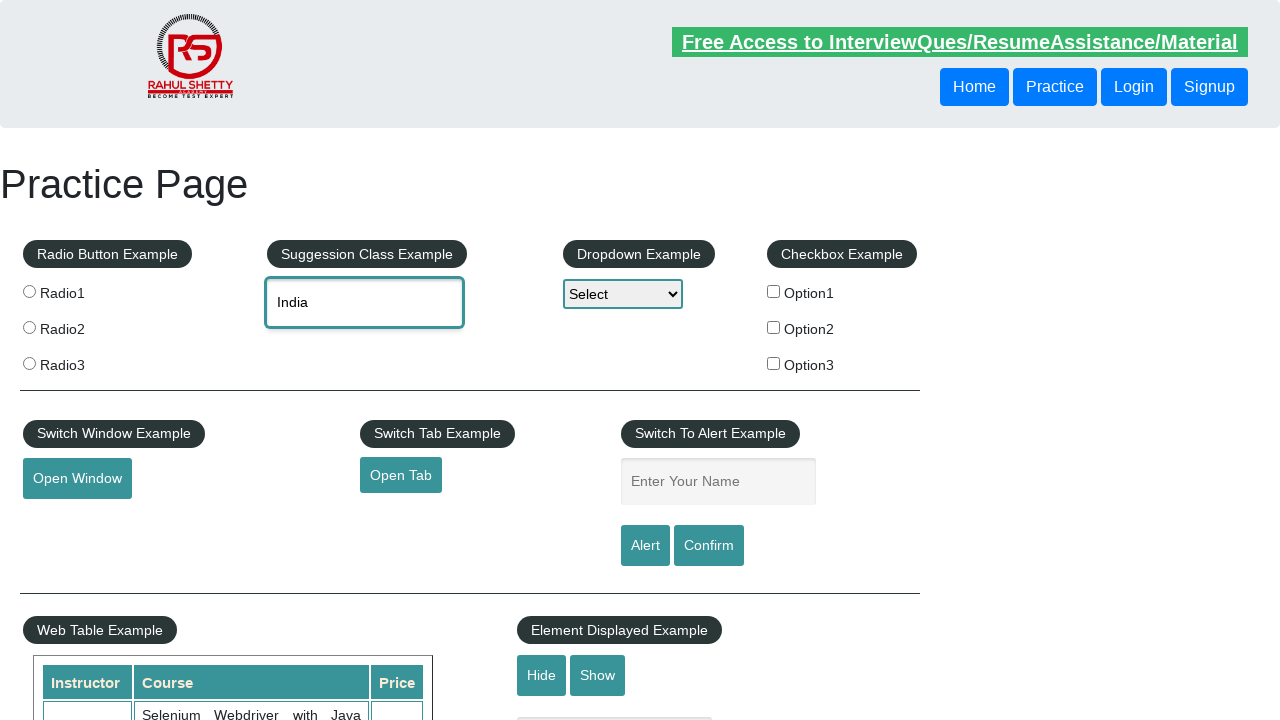

Pressed ArrowDown key to navigate autocomplete suggestions on #autocomplete
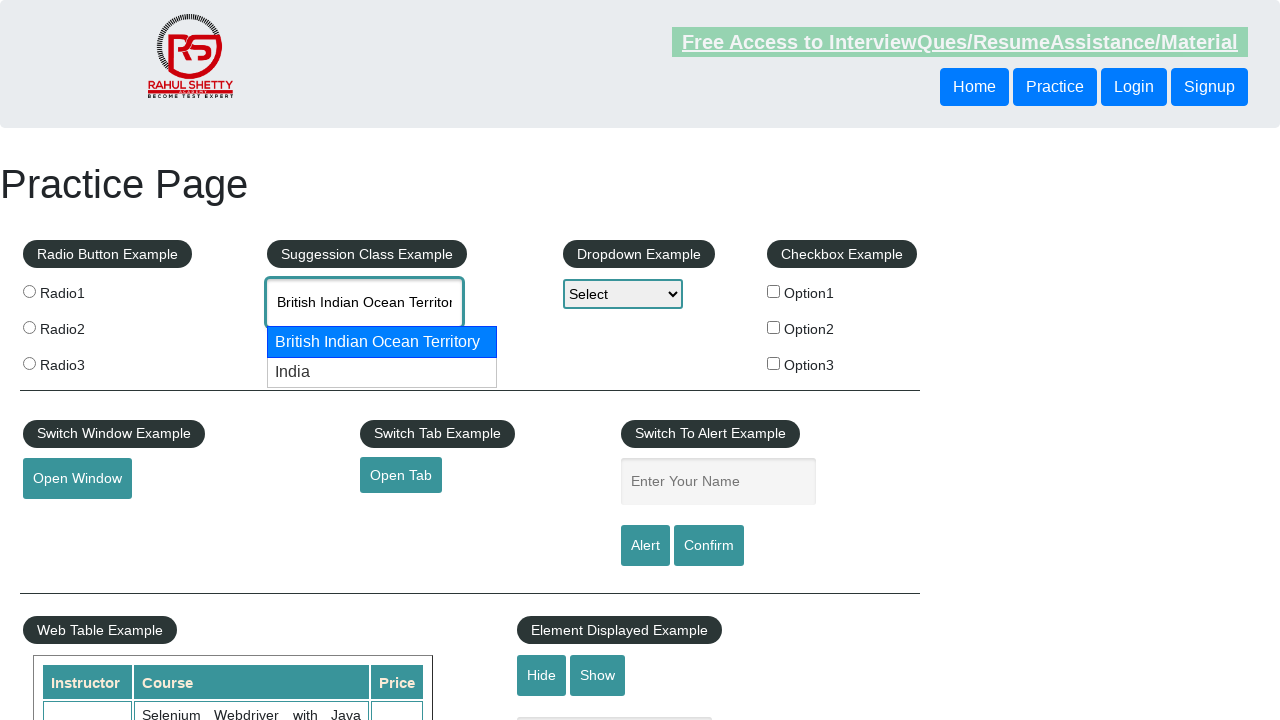

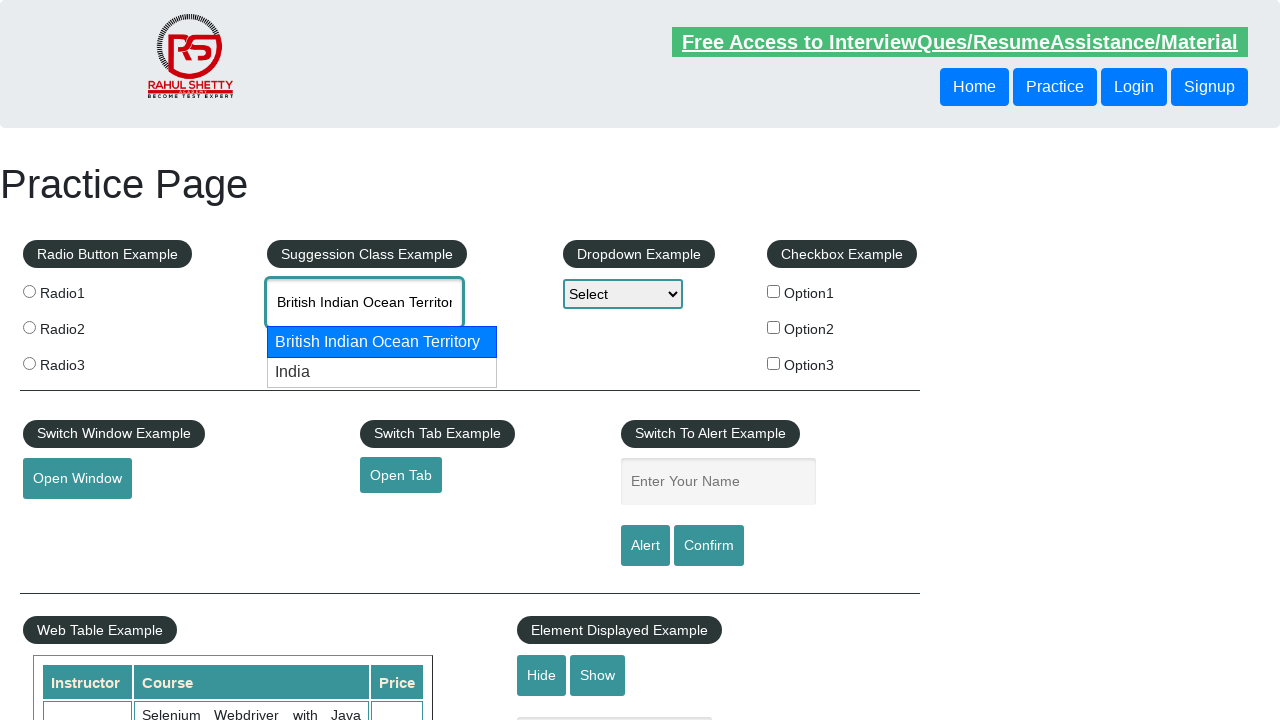